Tests a registration form by filling in required fields (name, surname, email, phone, address) and verifying successful submission with a congratulations message.

Starting URL: http://suninjuly.github.io/registration1.html

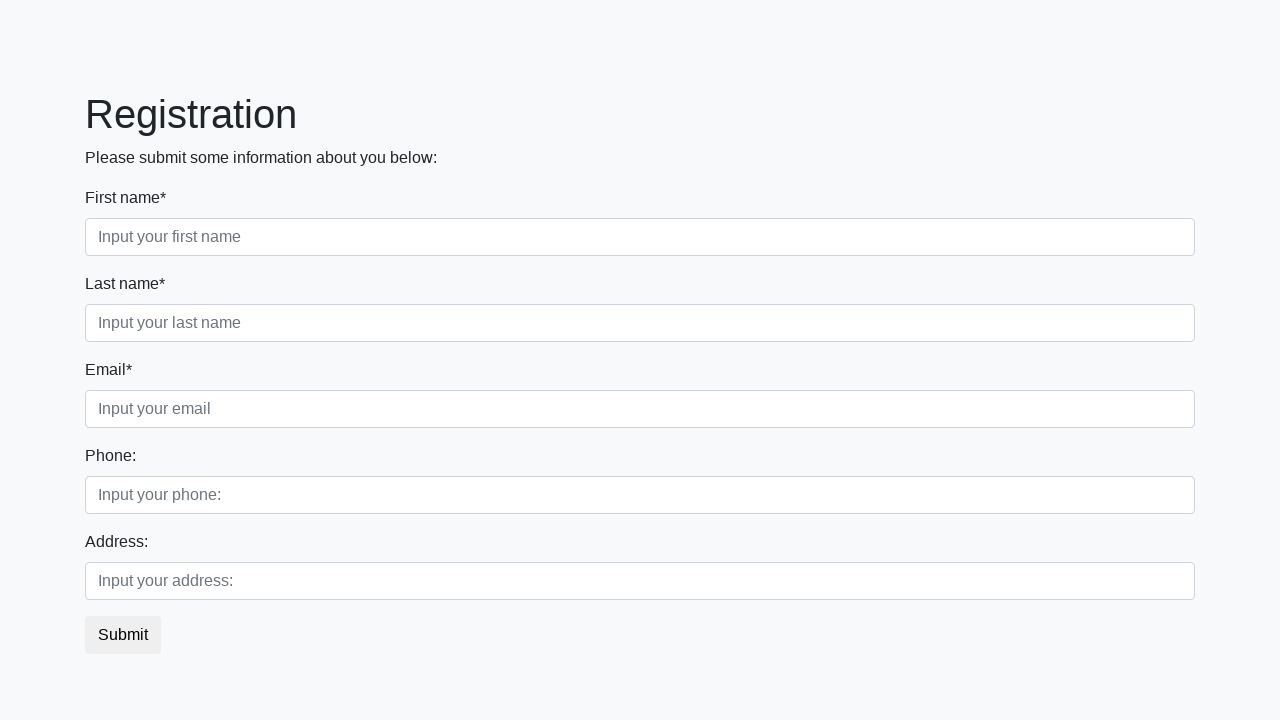

Filled first name field with 'Ivan' on .first_block .form-control.first
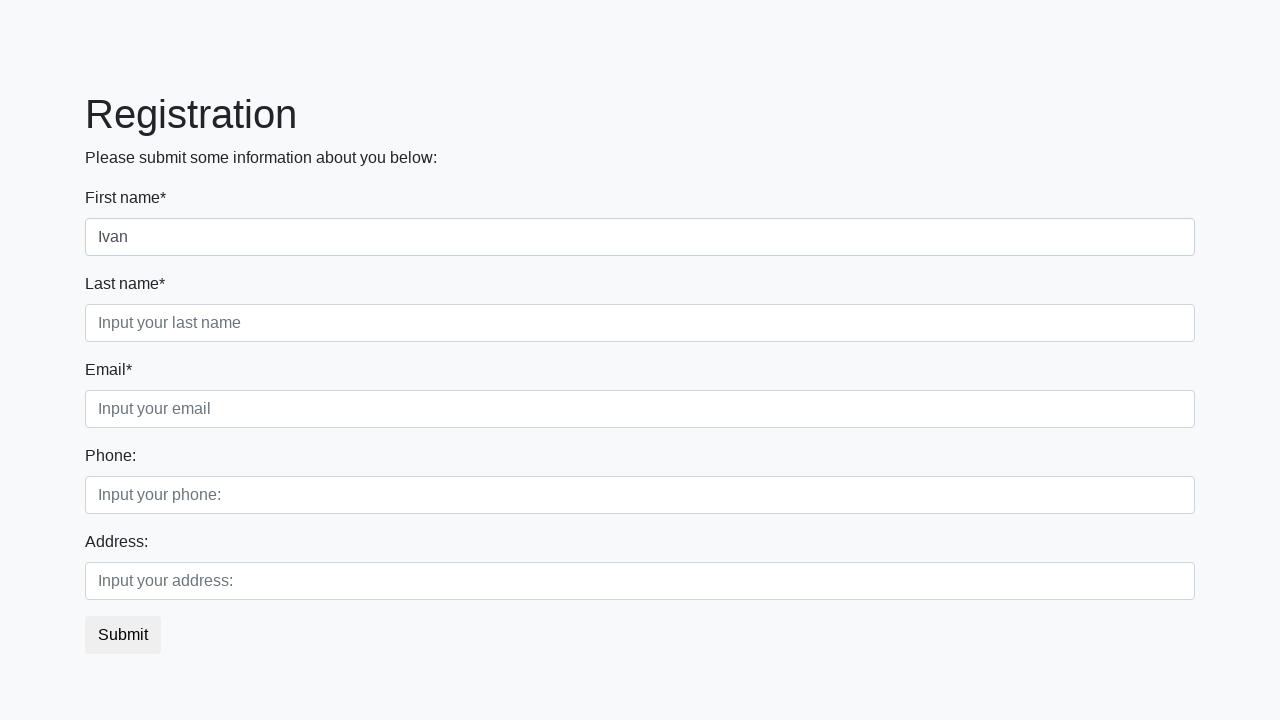

Filled last name field with 'Ivanov' on .first_block .form-control.second
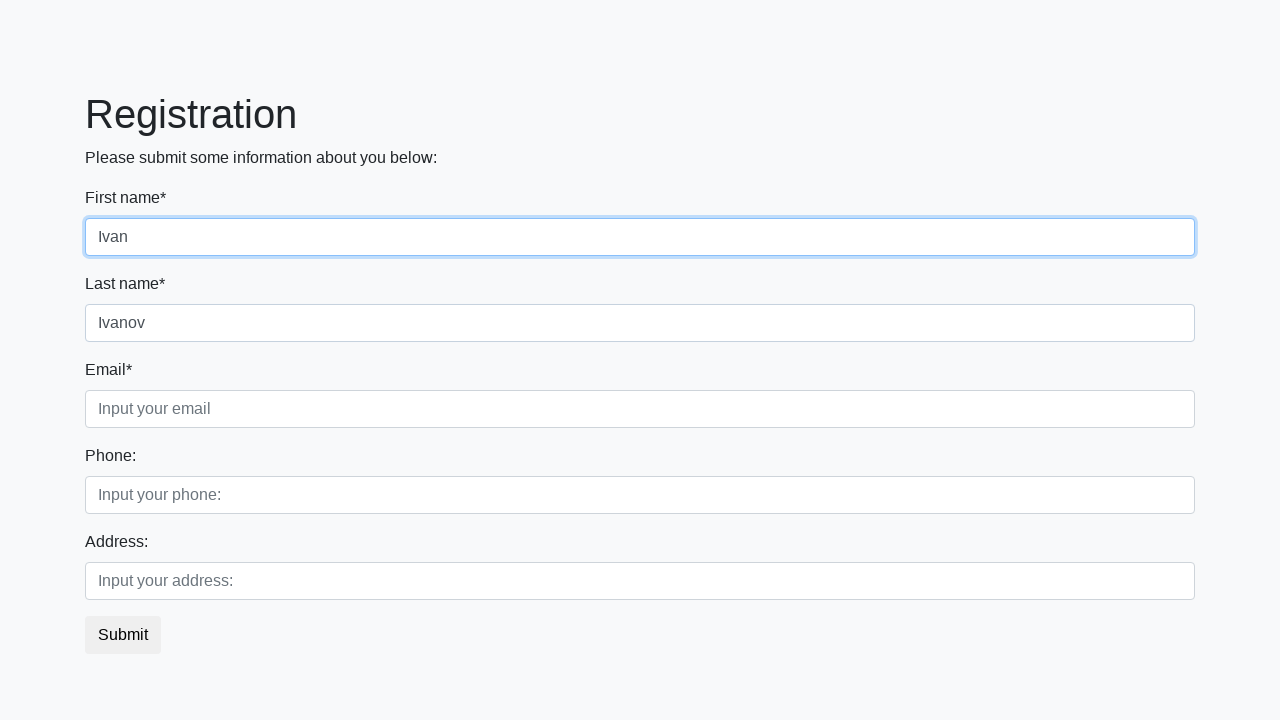

Filled email field with 'IvanIvanov@mail.ru' on .first_block .form-control.third
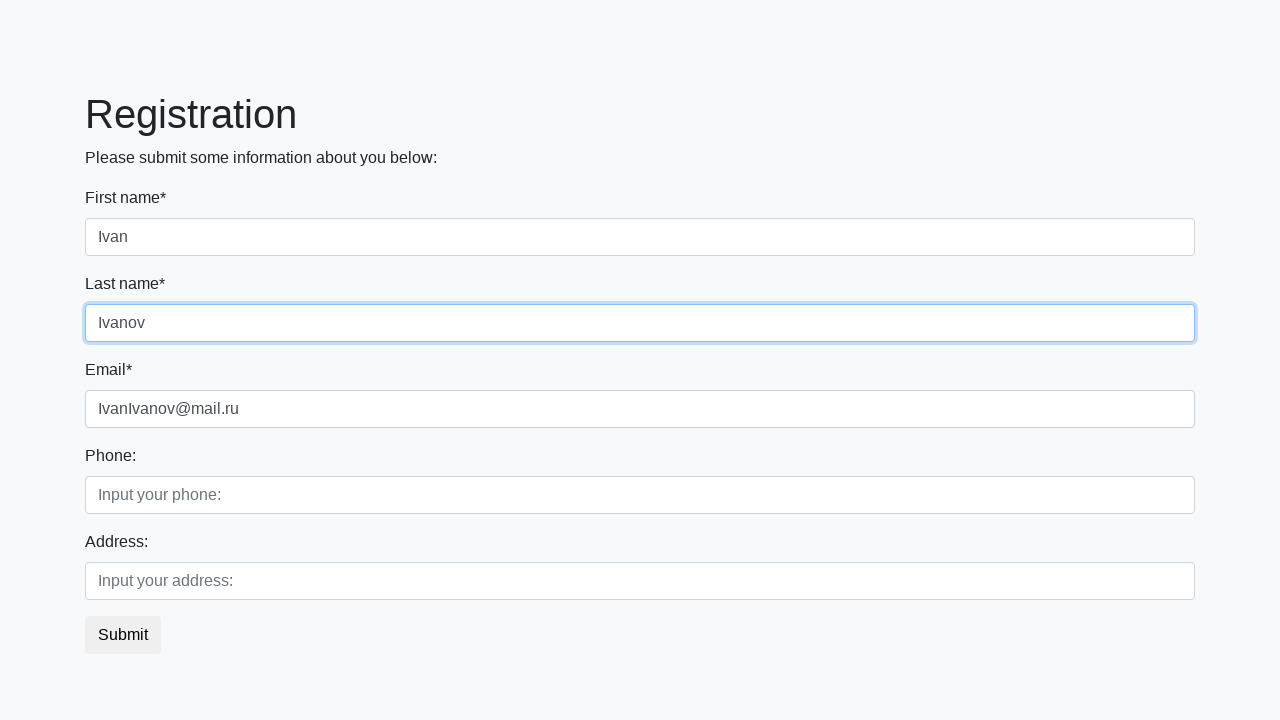

Filled phone field with '+79994445522' on .second_block .form-control.first
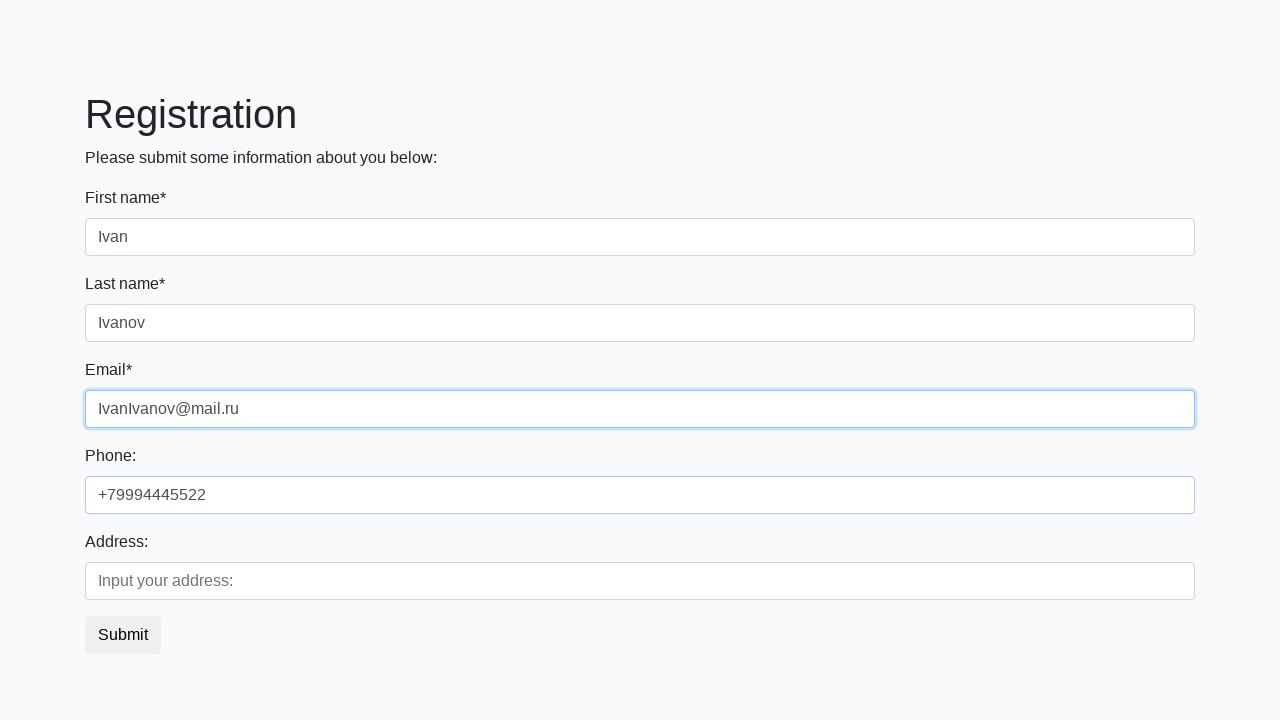

Filled address field with 'Moscow, New-Station, 11/4' on .second_block .form-control.second
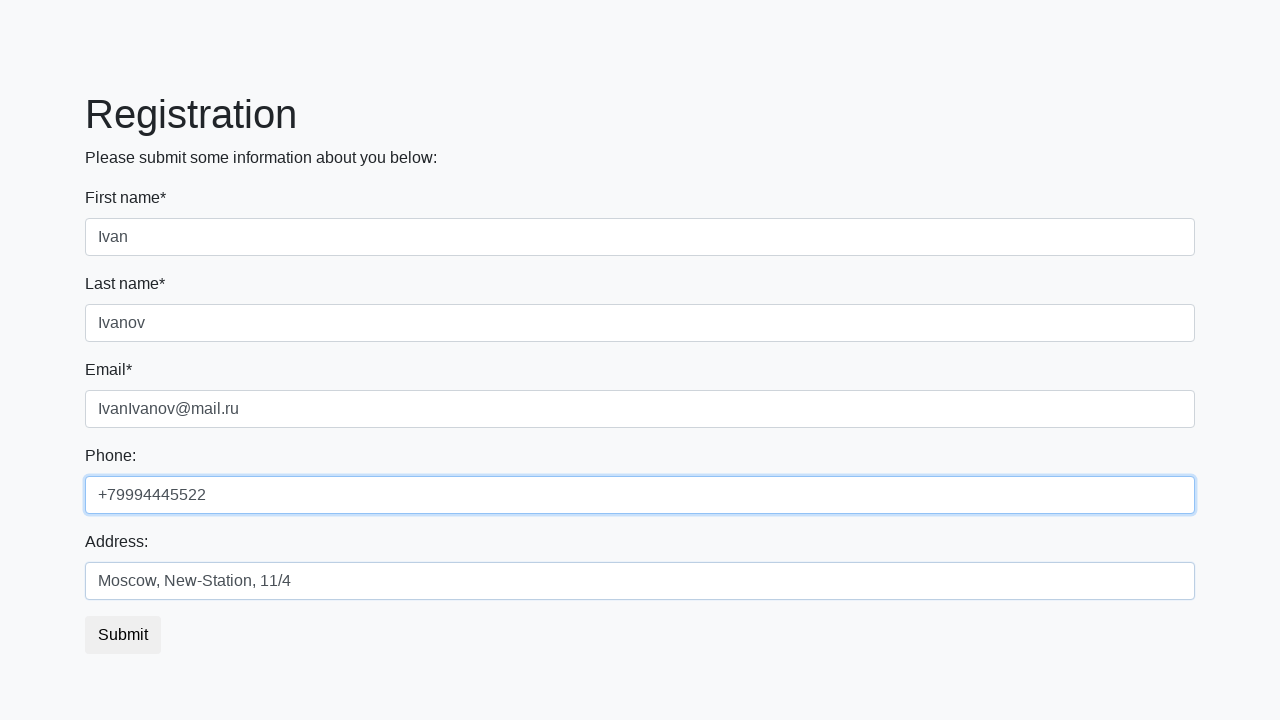

Clicked submit button to submit registration form at (123, 635) on button.btn
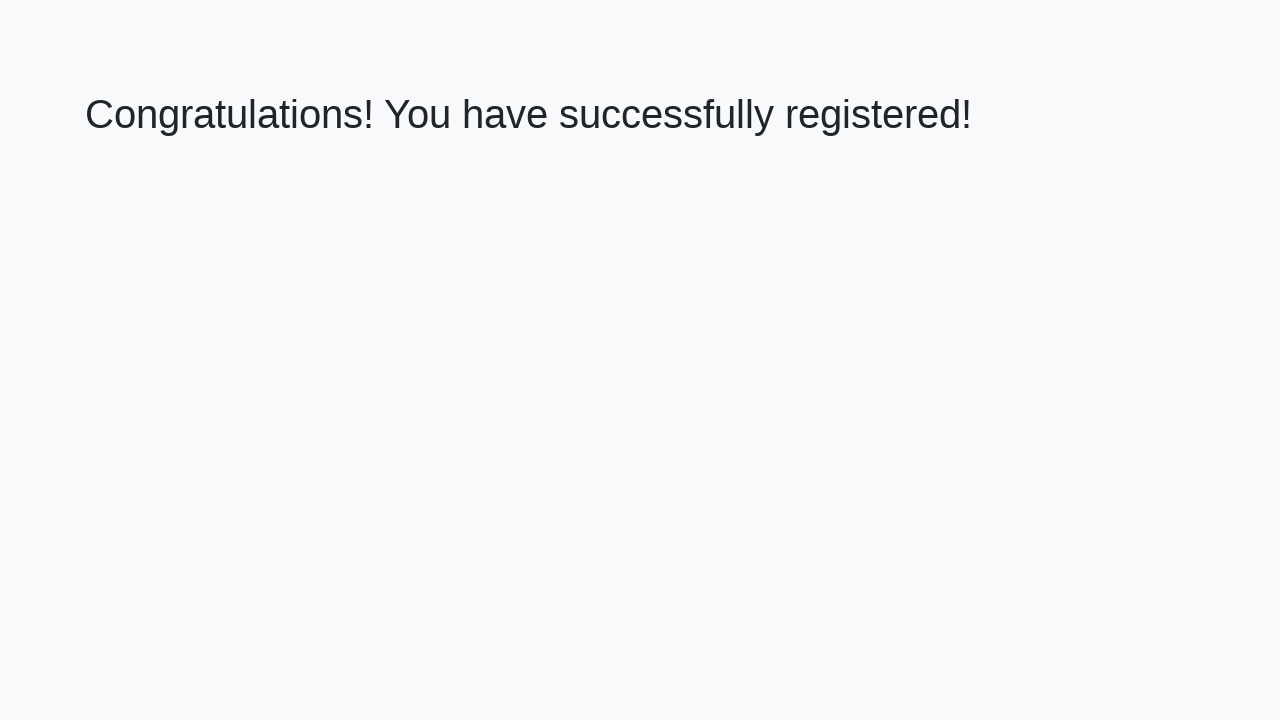

Congratulations message loaded, registration successful
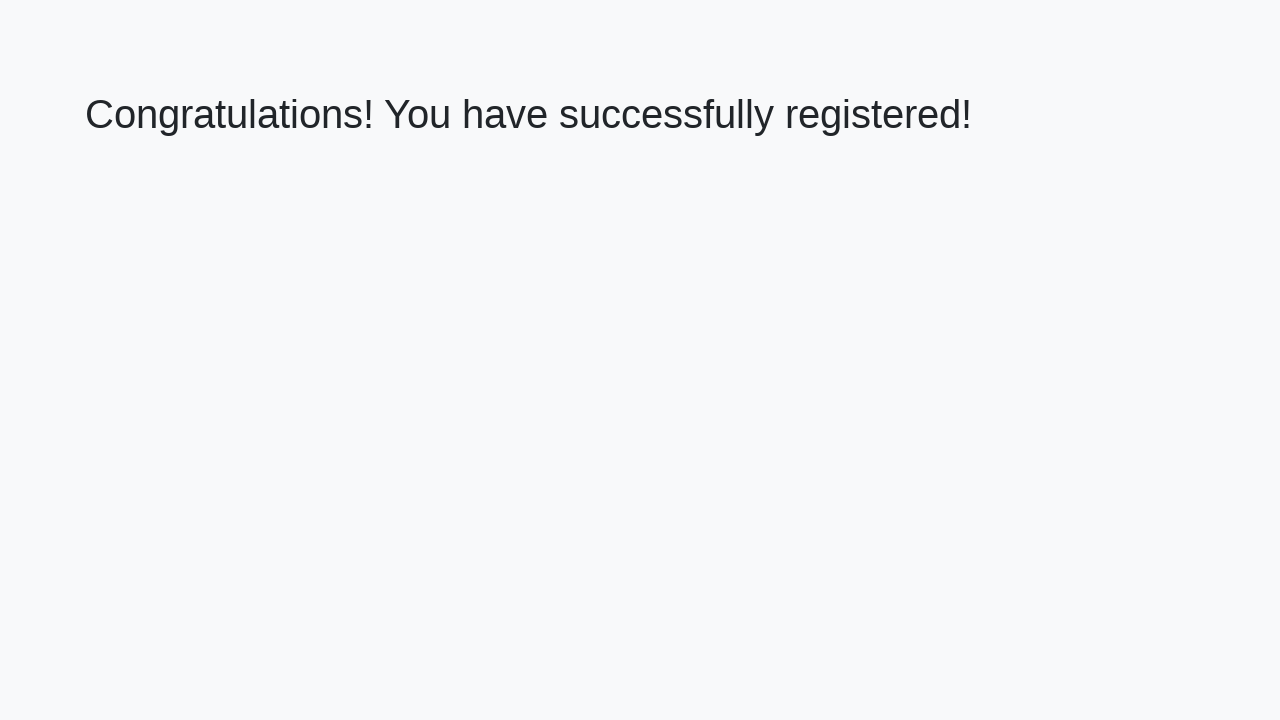

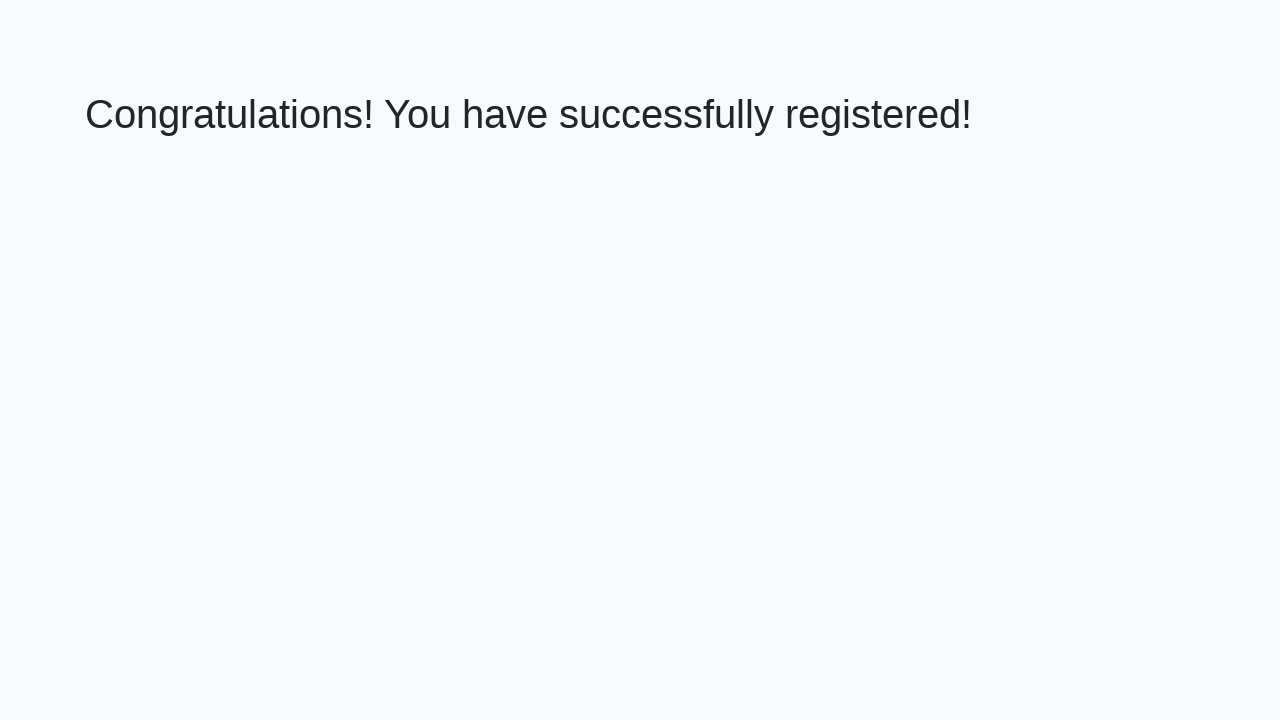